Tests navigation to the offers page by clicking on the Offers link

Starting URL: https://pharmeasy.in/

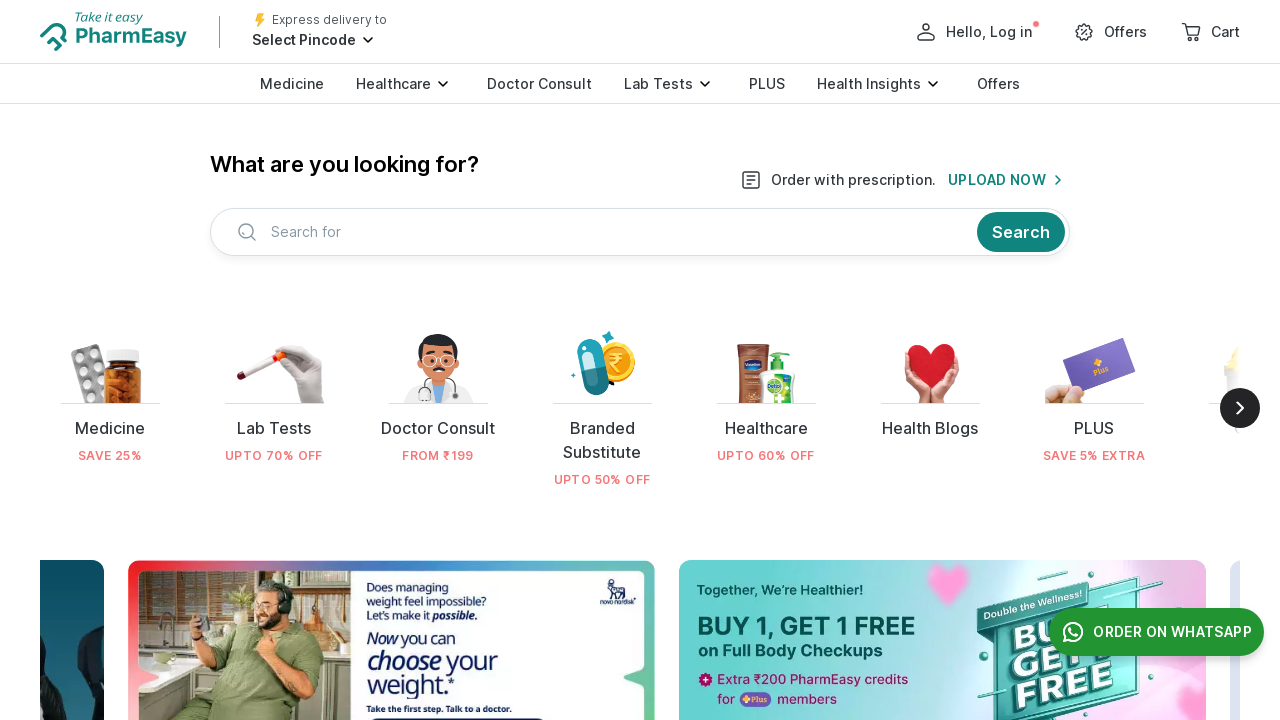

Clicked on Offers link at (1126, 32) on text=Offers
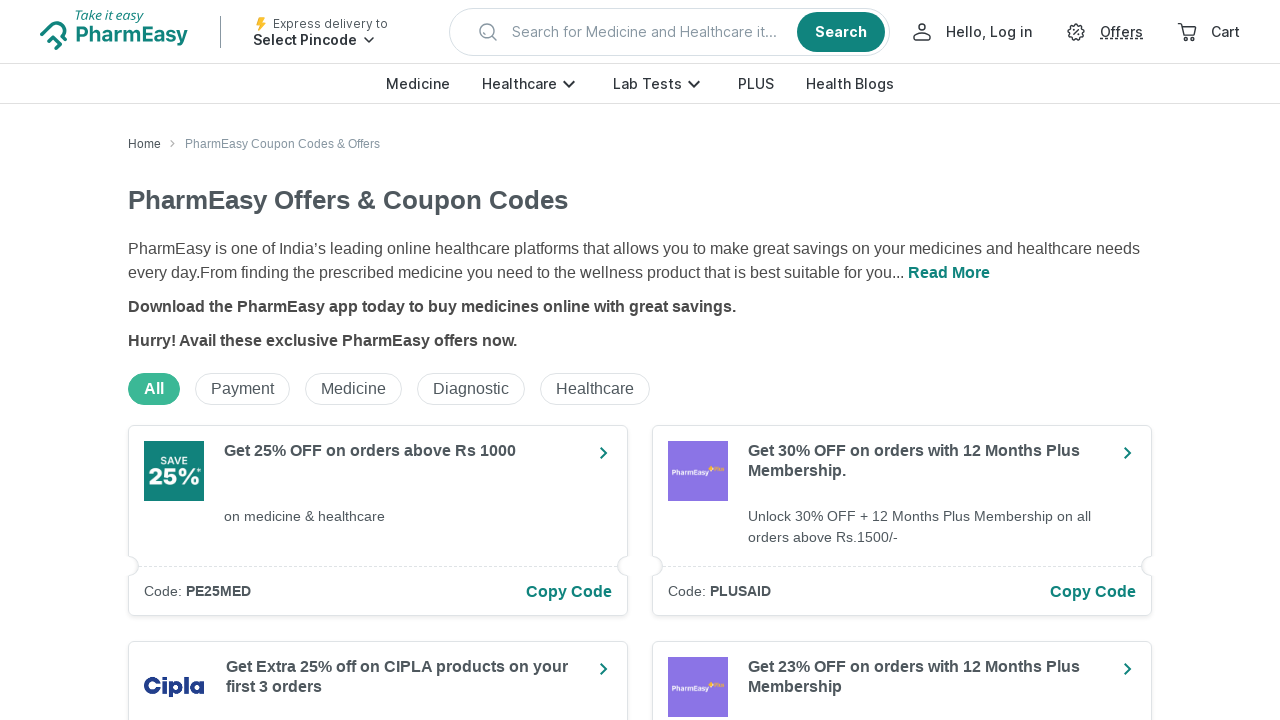

Offers page loaded and network idle
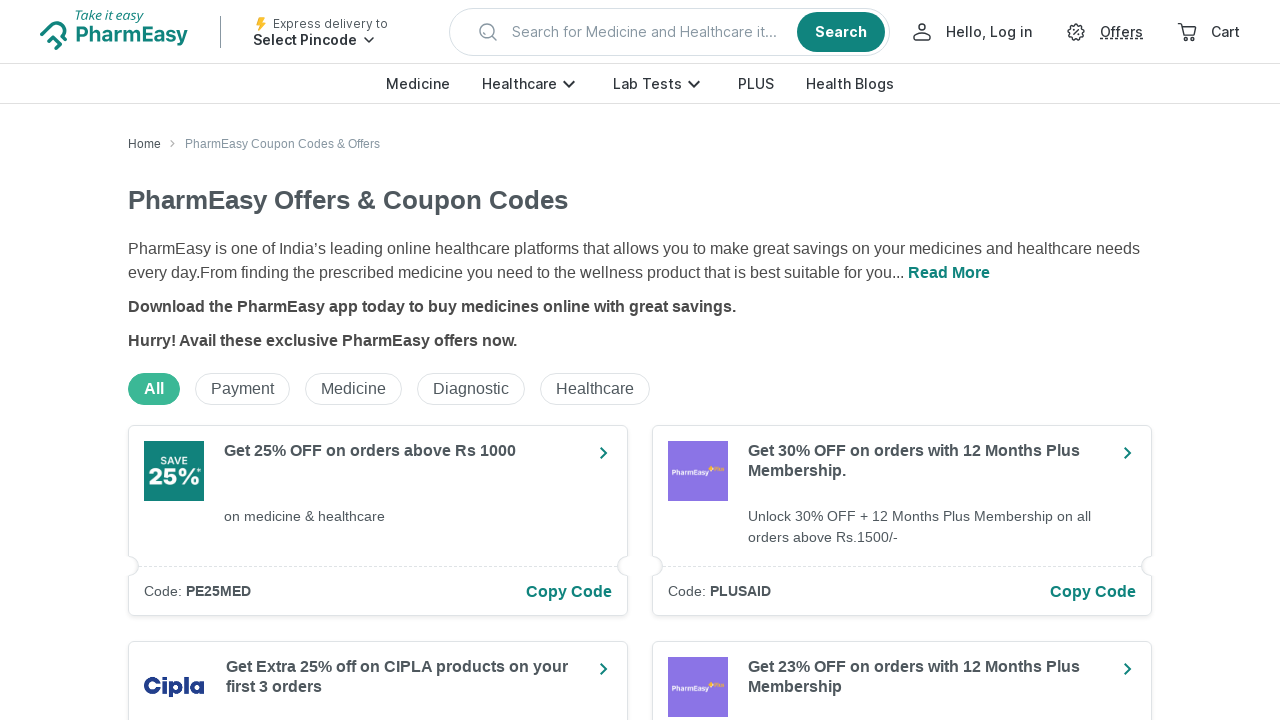

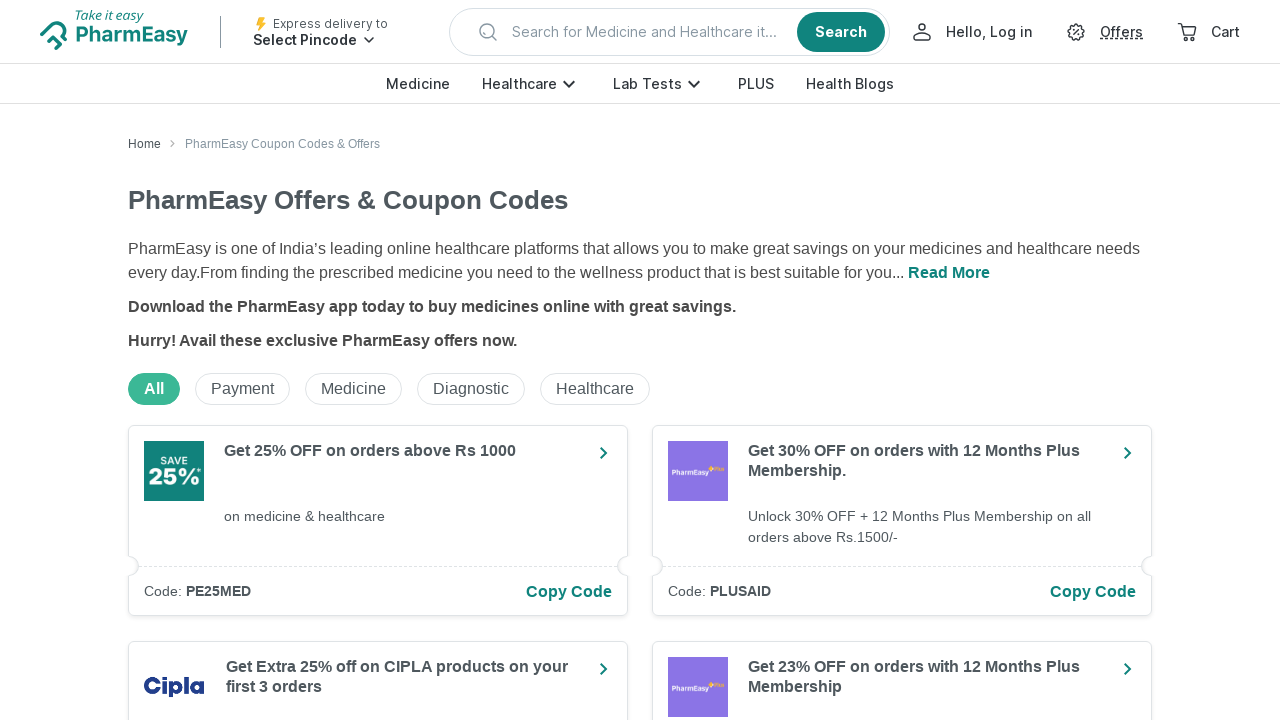